Tests double-click functionality by double-clicking on an element inside an iframe to change its color

Starting URL: http://api.jquery.com/dblclick/

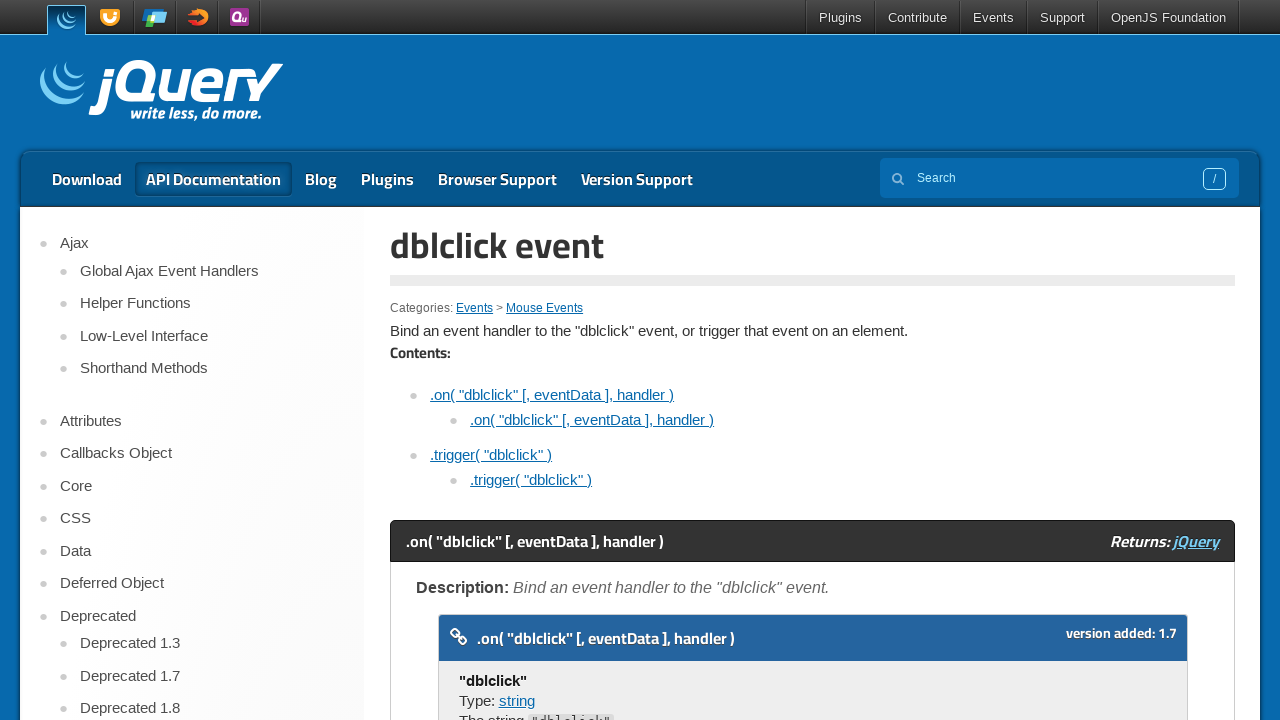

Located first iframe on the page
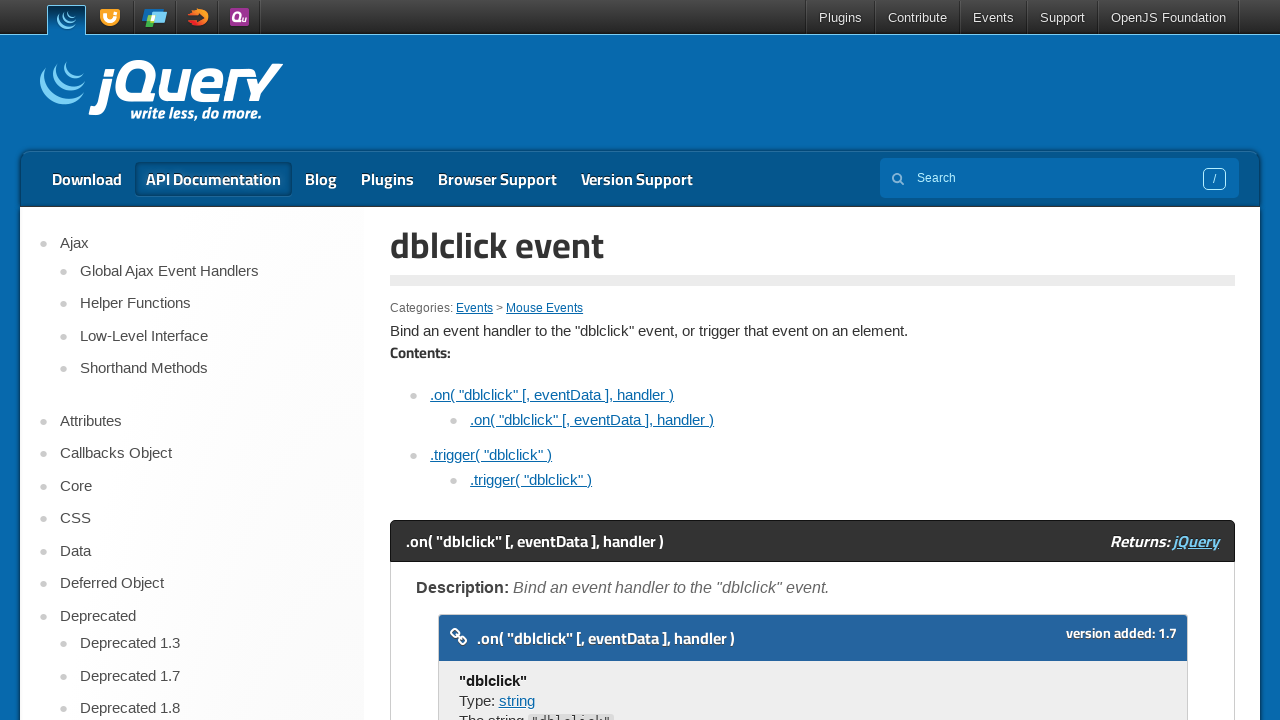

Located first div element inside iframe
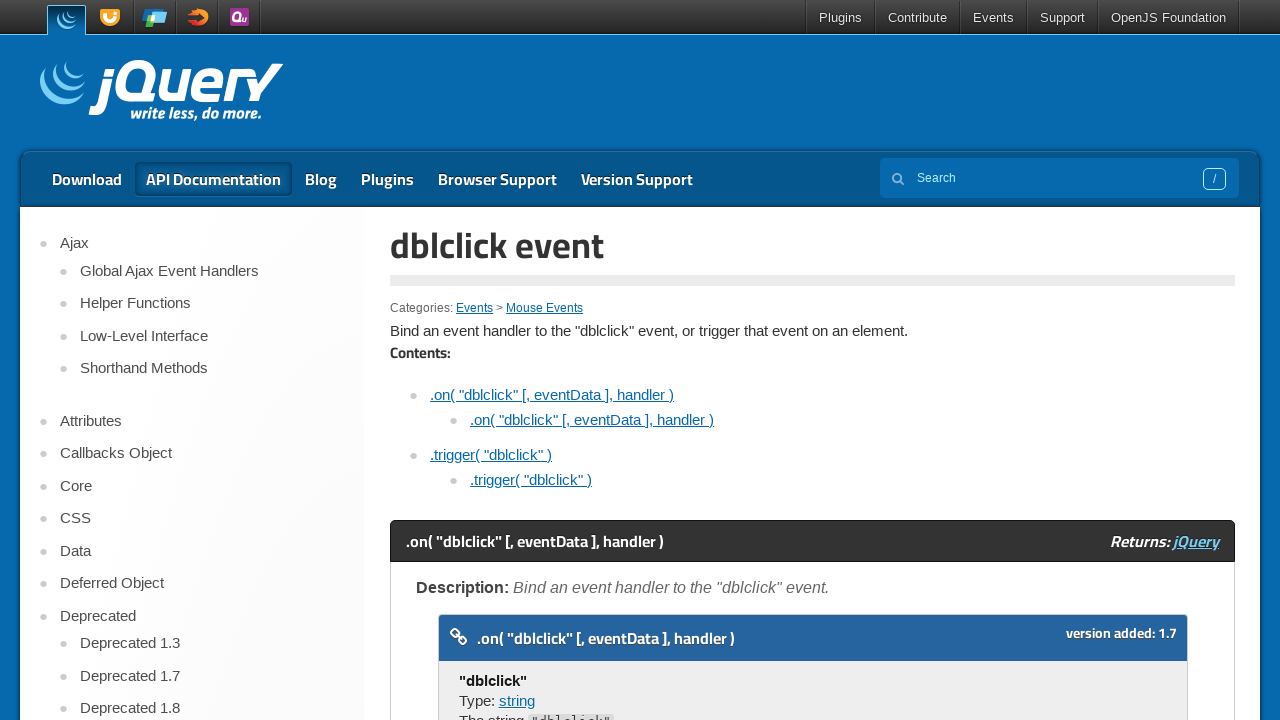

Verified initial div color is blue (rgb(0, 0, 255))
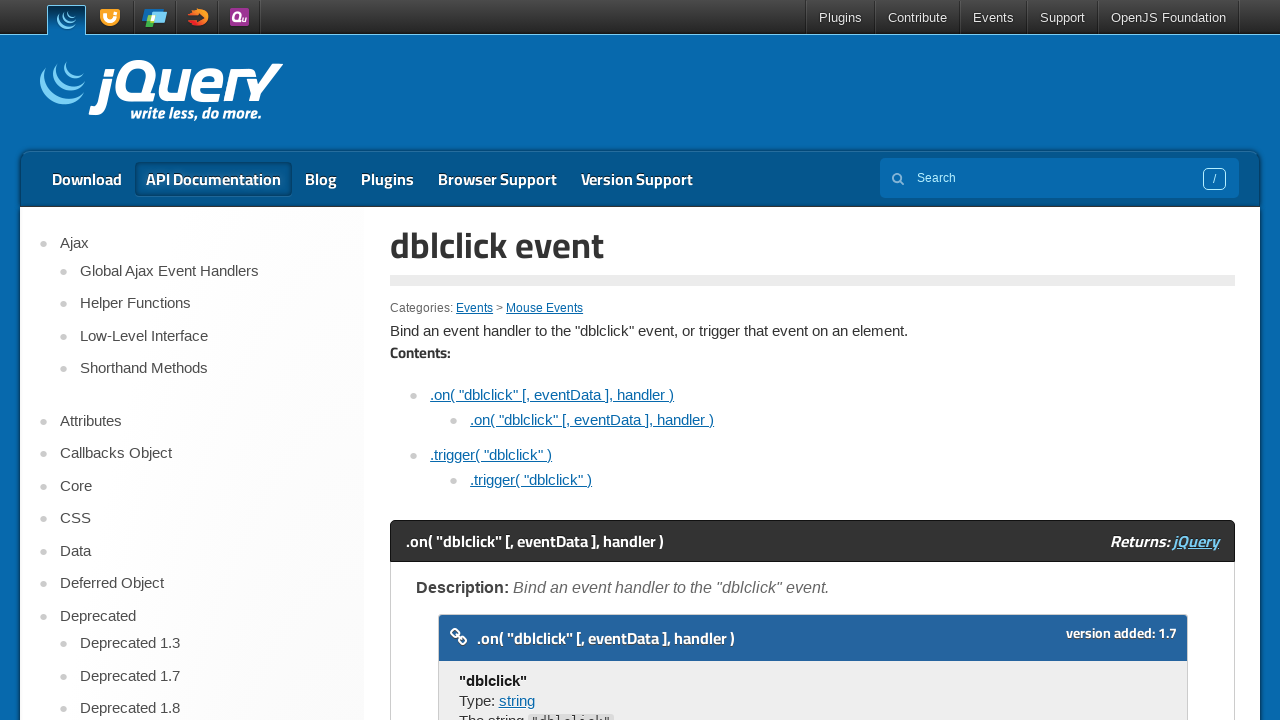

Hovered over first span element inside iframe at (481, 361) on iframe >> nth=0 >> internal:control=enter-frame >> span >> nth=0
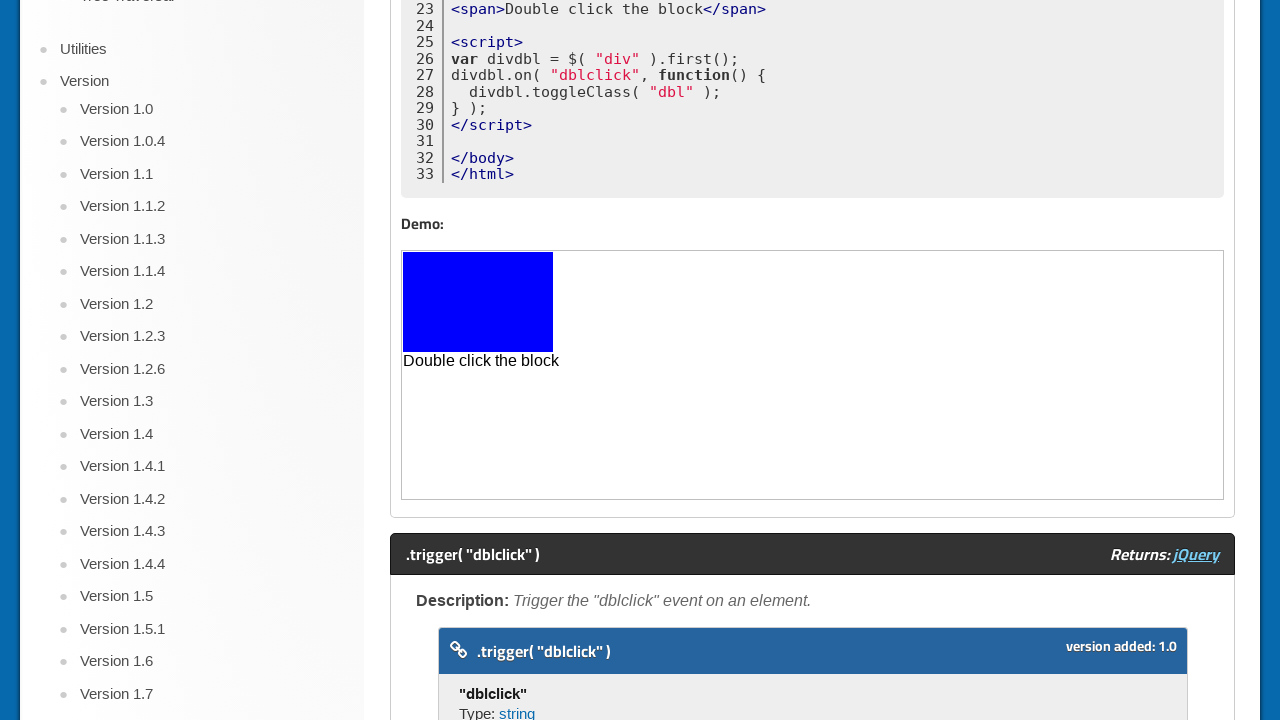

Double-clicked the div element inside iframe at (478, 302) on iframe >> nth=0 >> internal:control=enter-frame >> div >> nth=0
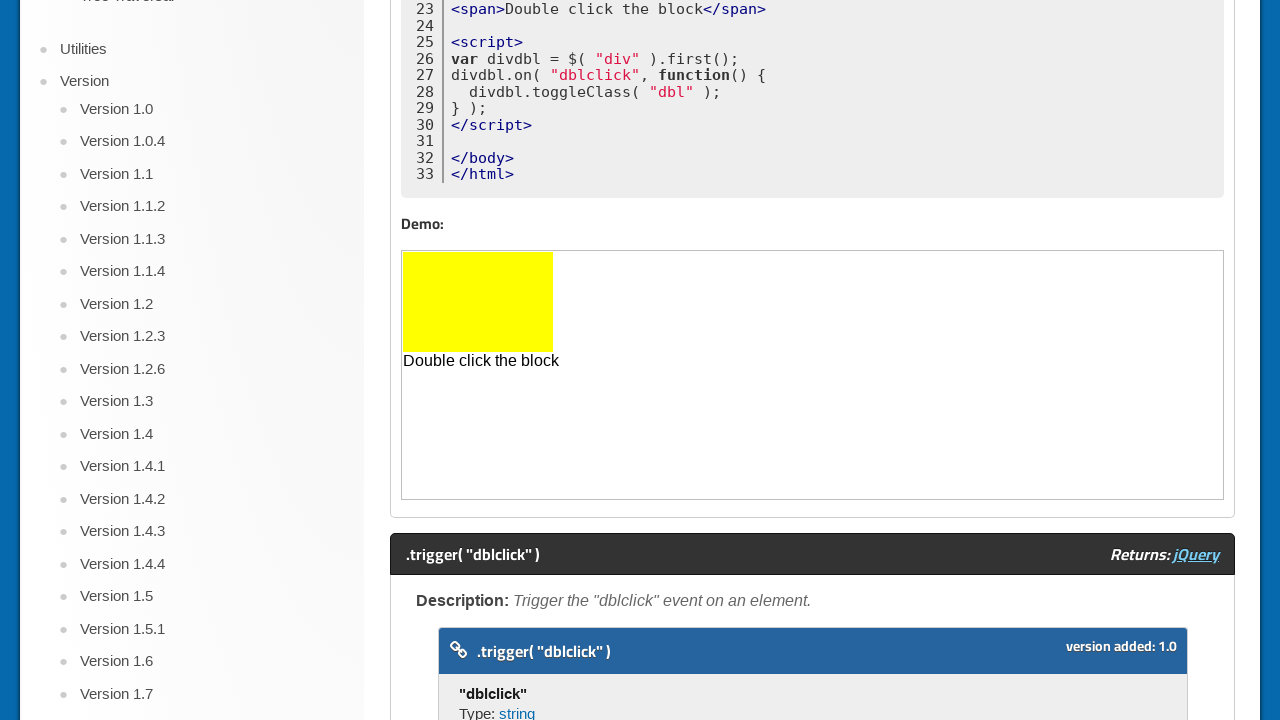

Verified div color changed to yellow (rgb(255, 255, 0)) after double-click
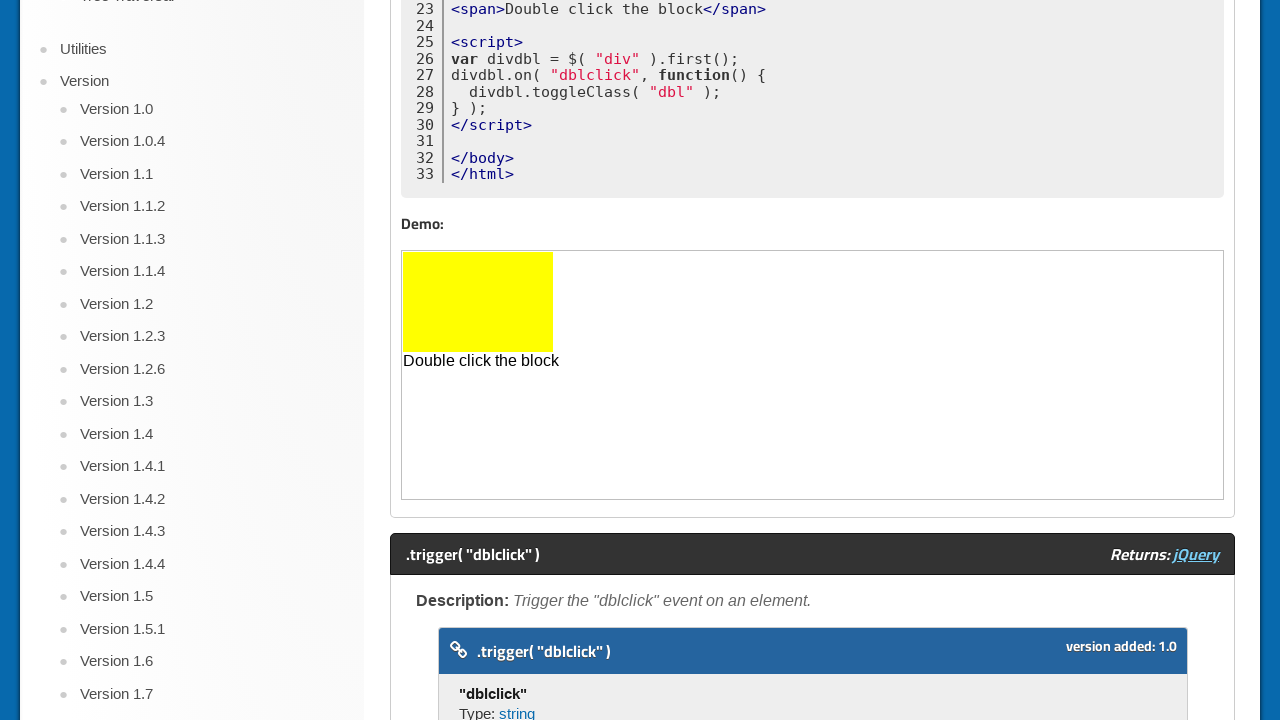

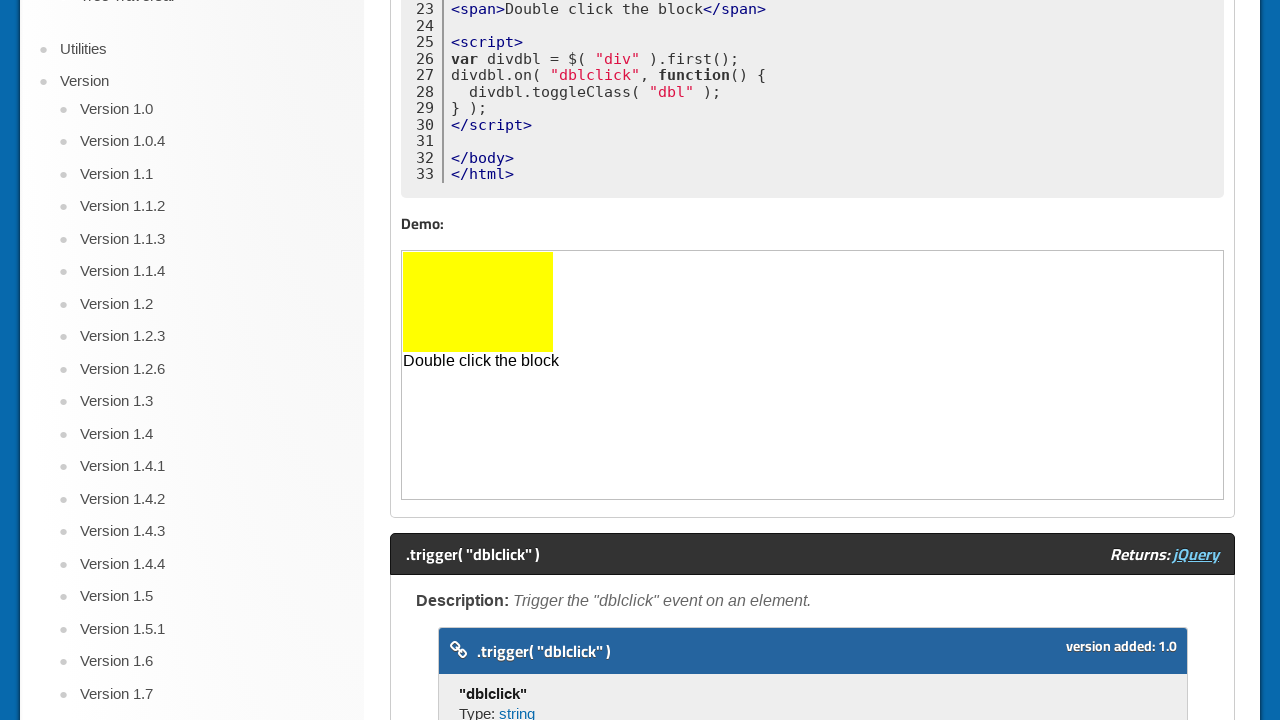